Tests hover functionality by hovering over an avatar image and verifying that additional user information (figcaption) becomes visible.

Starting URL: http://the-internet.herokuapp.com/hovers

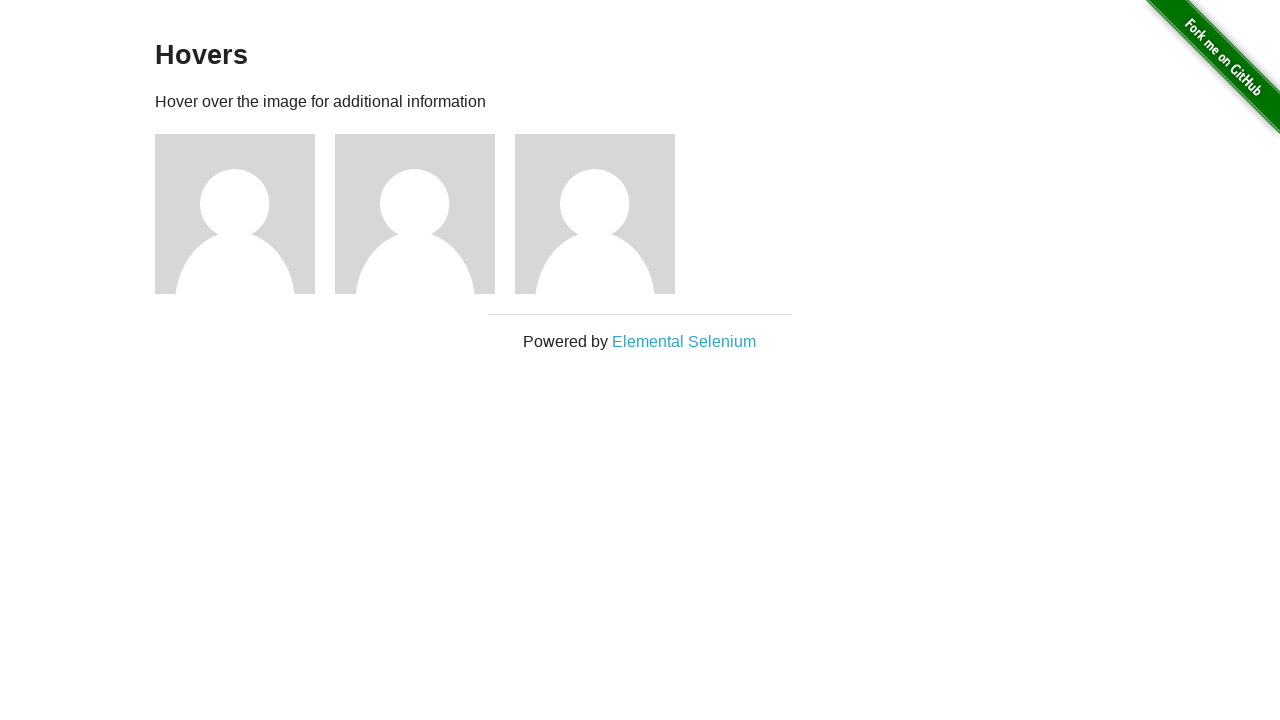

Located the first avatar figure element
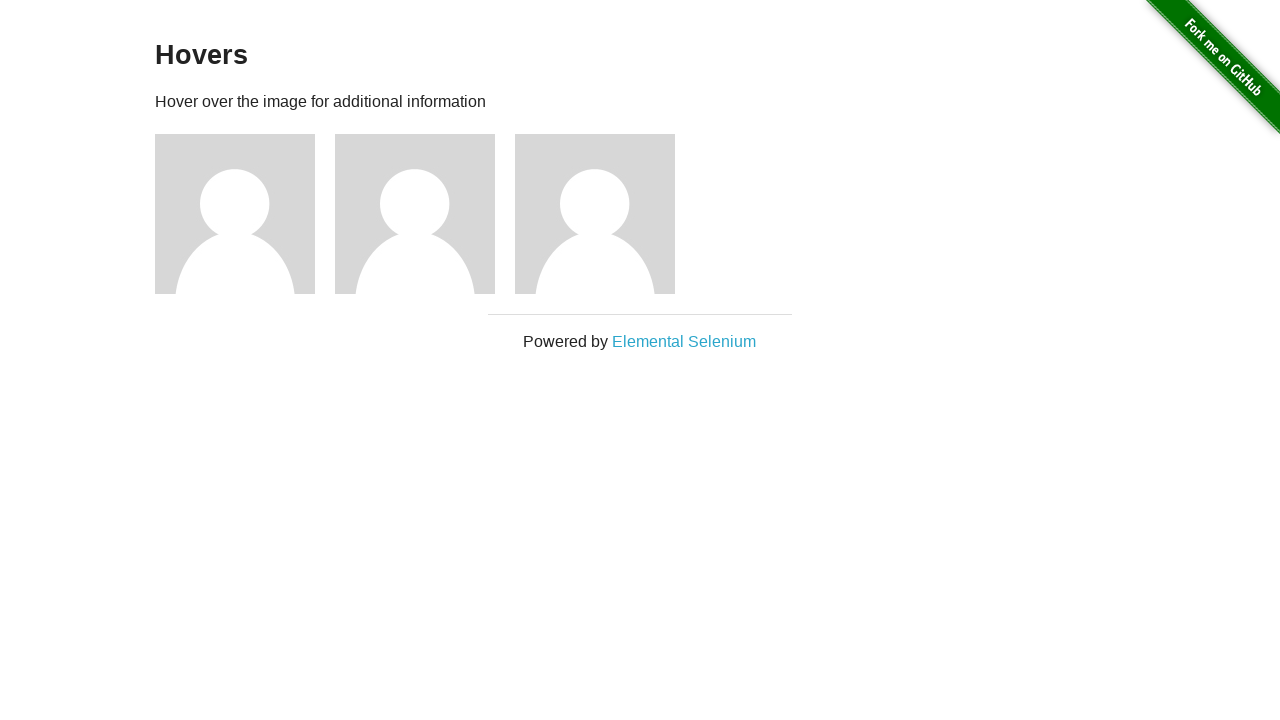

Hovered over the avatar image at (245, 214) on .figure >> nth=0
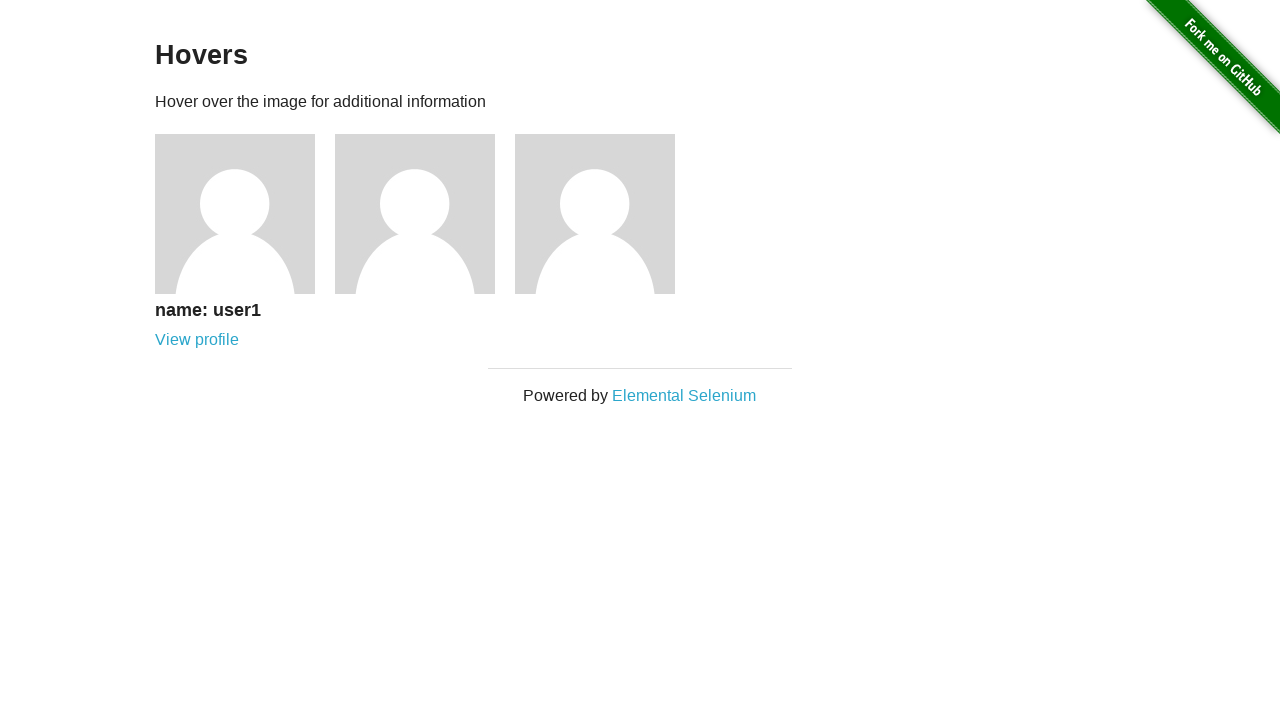

User information (figcaption) became visible after hovering
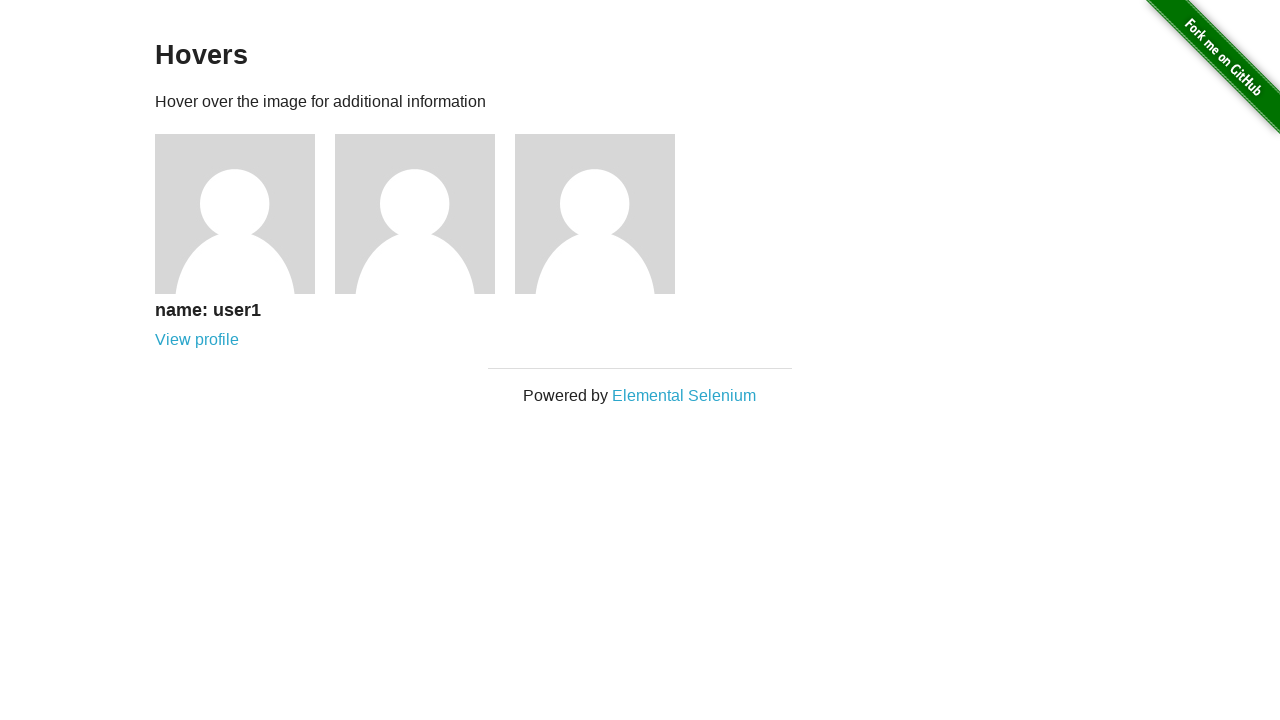

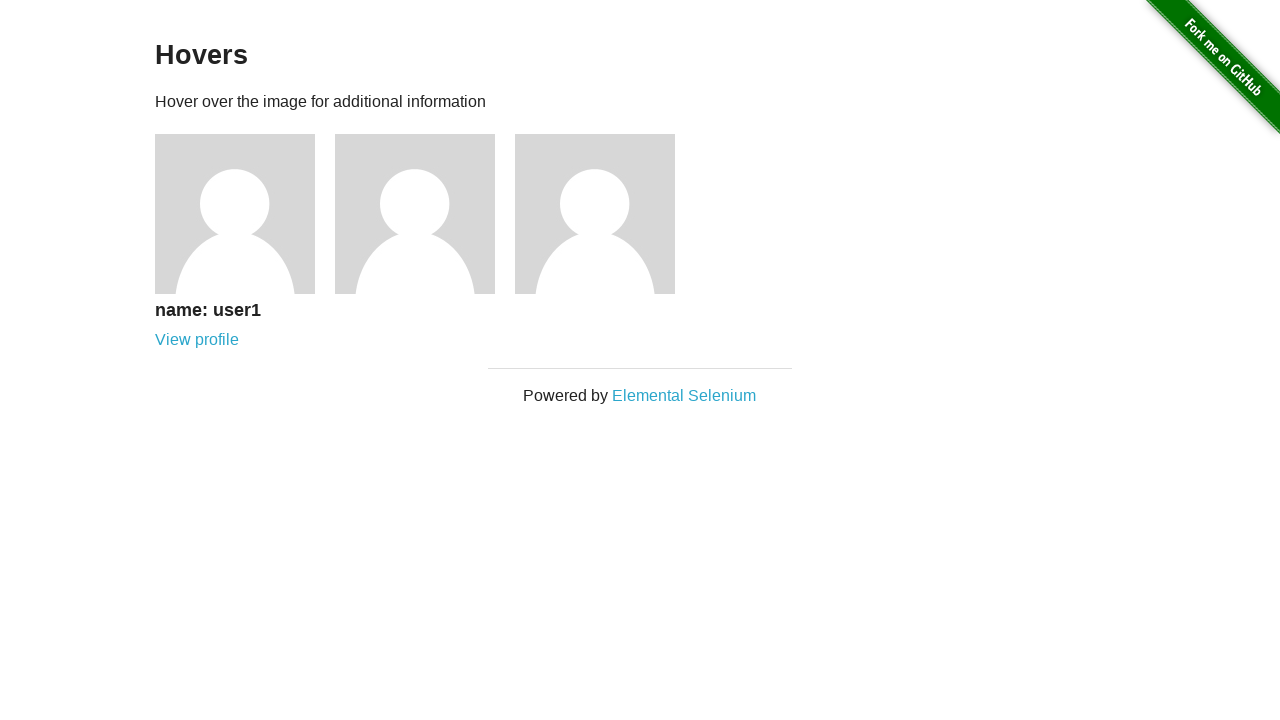